Tests radio button selection by clicking Female and Other options on a practice form

Starting URL: https://demoqa.com/automation-practice-form

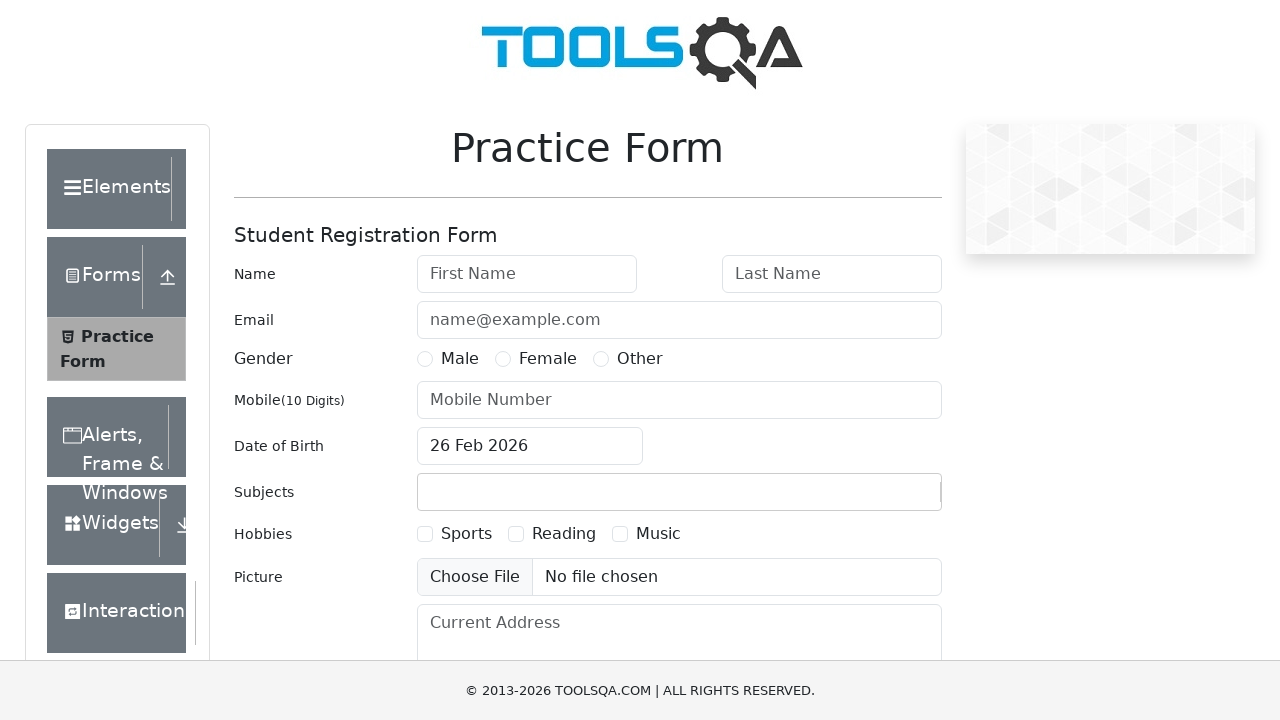

Clicked Female radio button at (548, 359) on text=Female
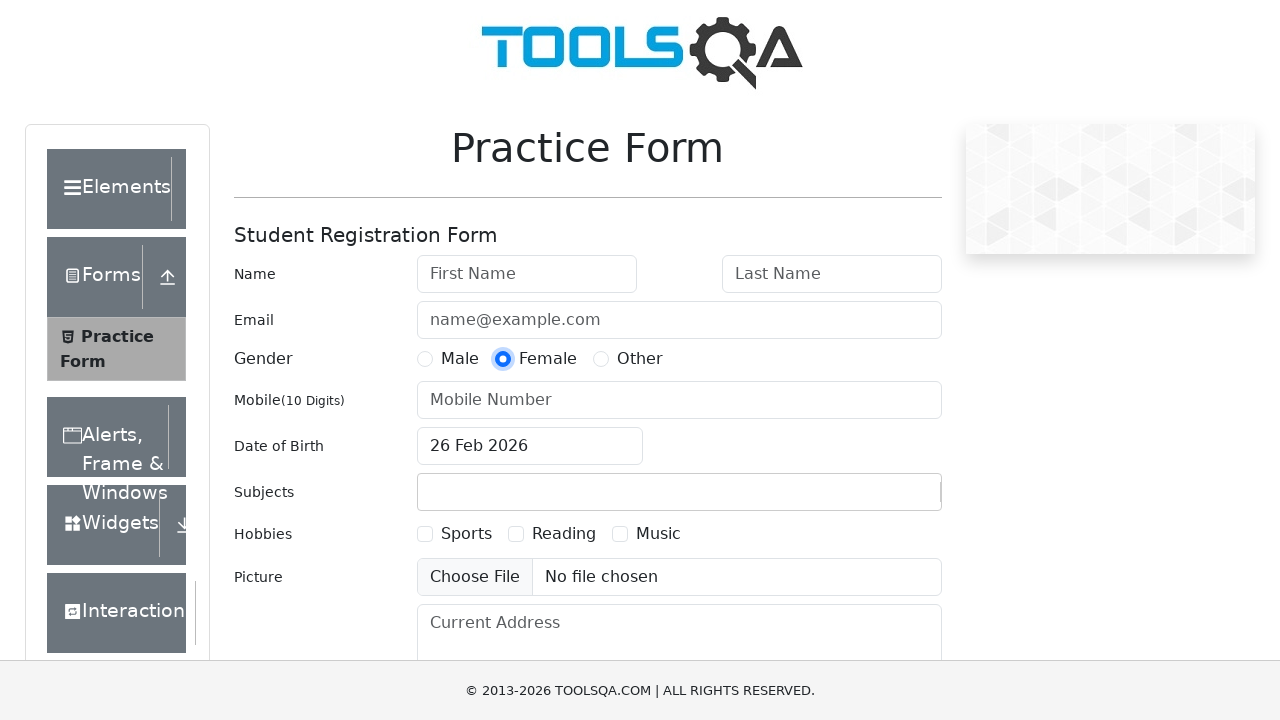

Clicked Other radio button at (640, 359) on text=Other
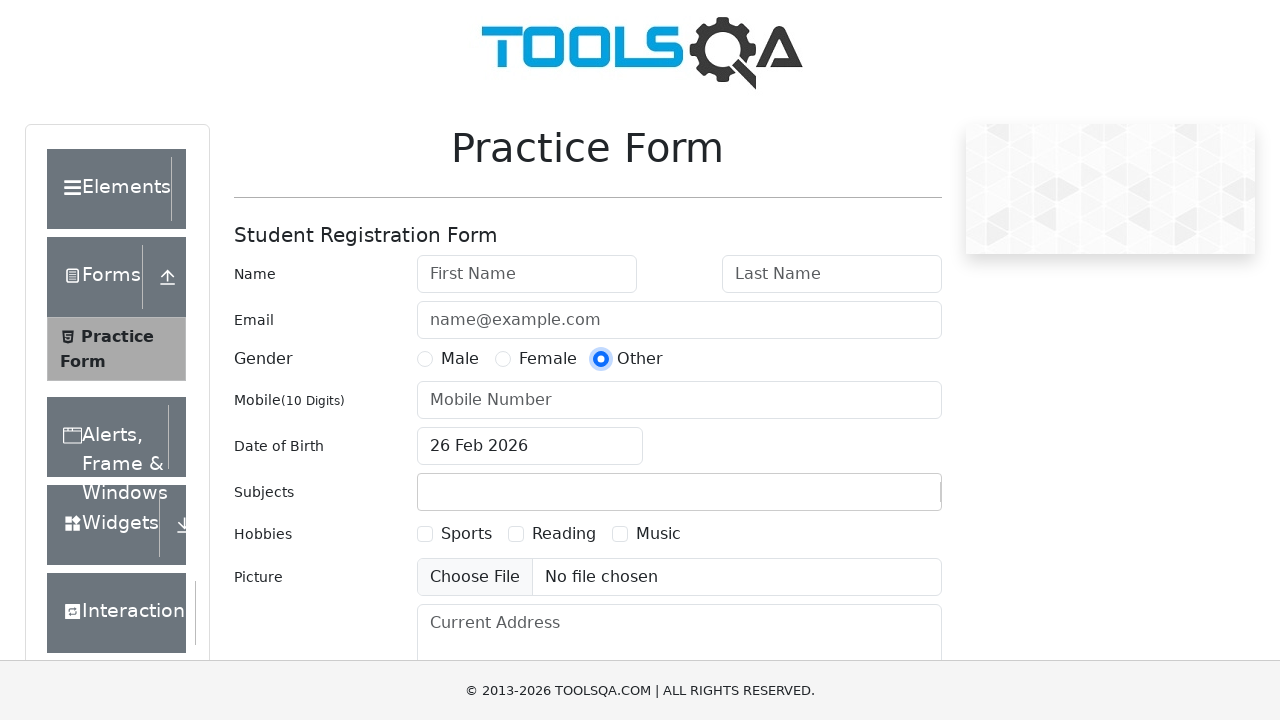

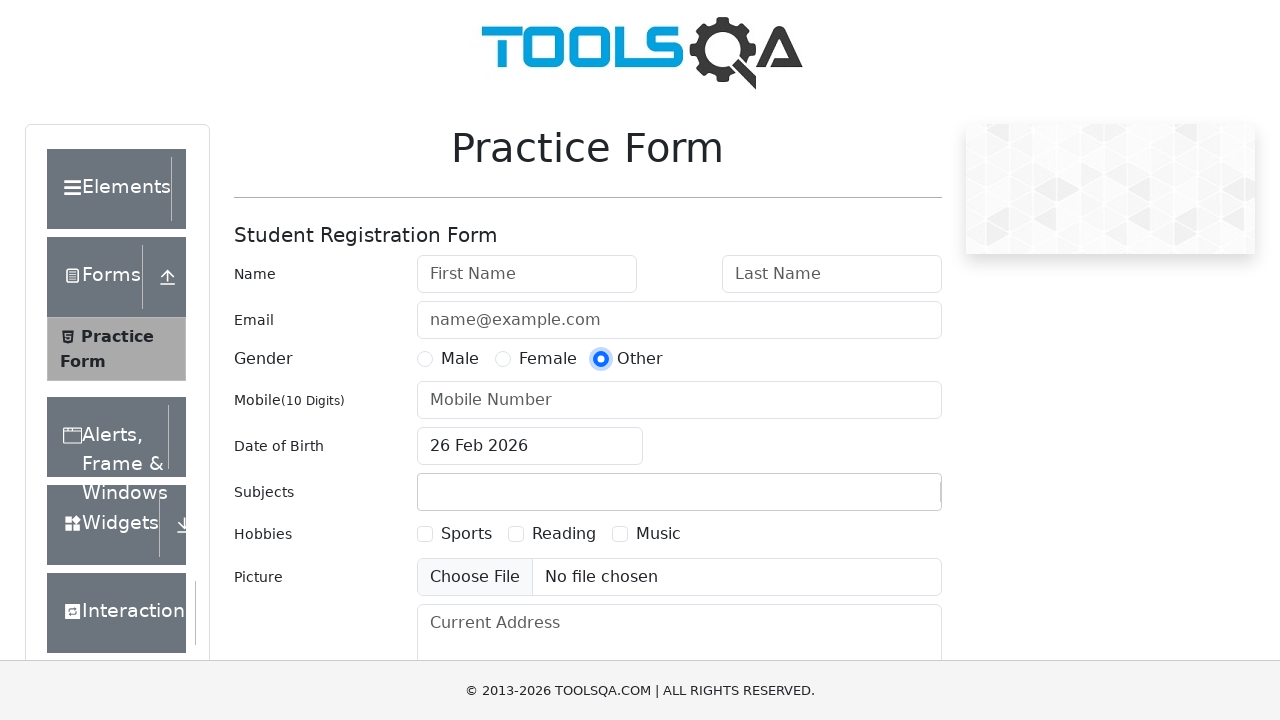